Tests the automation practice form by locating the file upload input element and verifying it exists on the page

Starting URL: https://demoqa.com/automation-practice-form

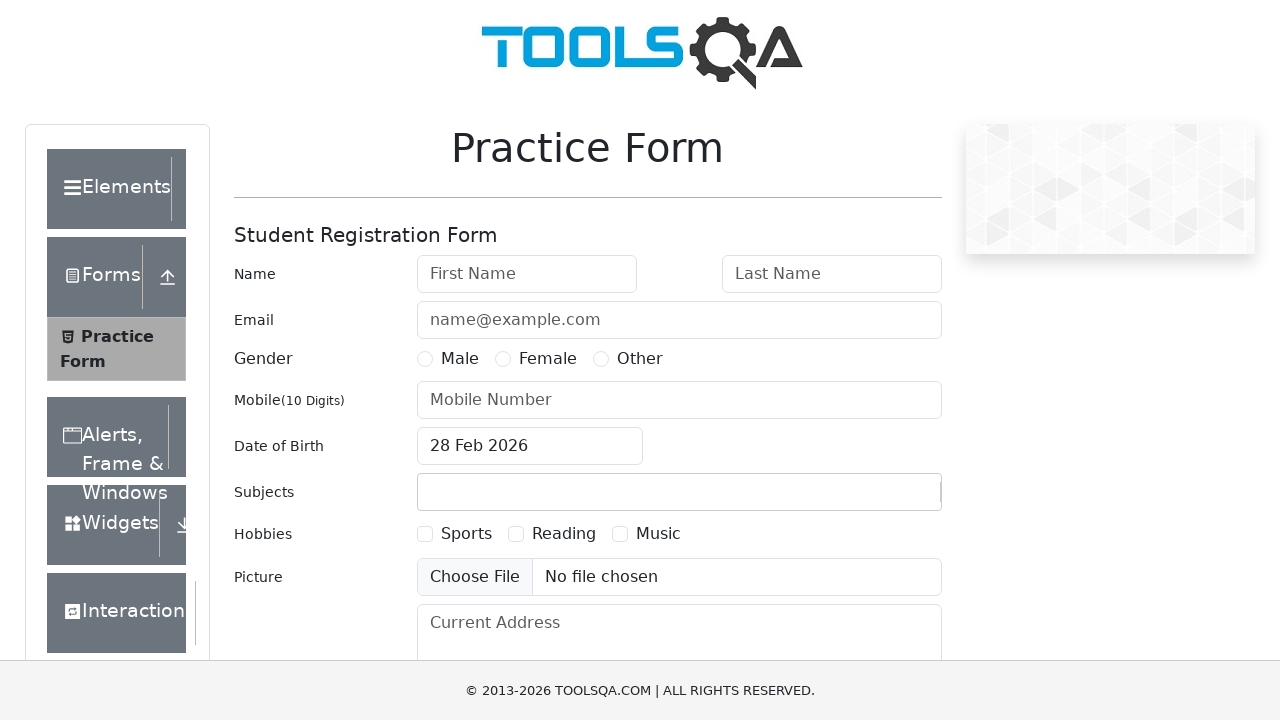

Waited for file upload input element with id 'uploadPicture' to be present on the page
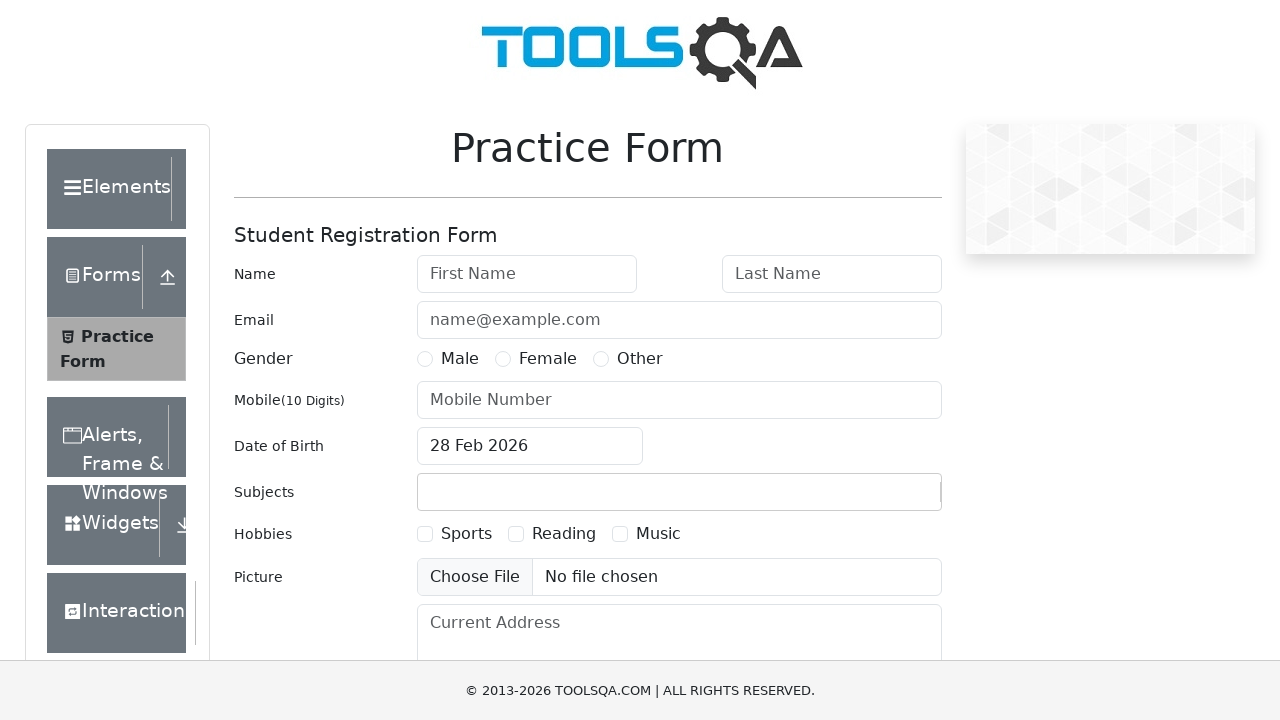

Located the file upload input element
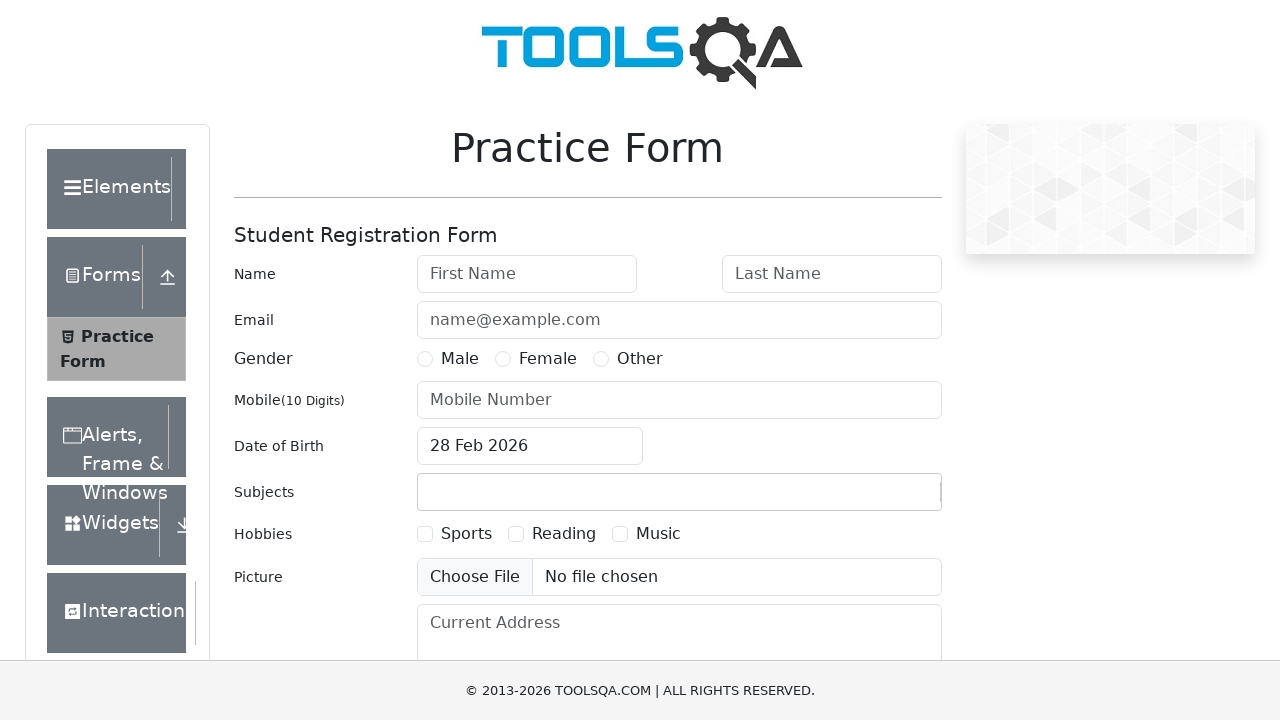

Scrolled file upload input element into view if needed
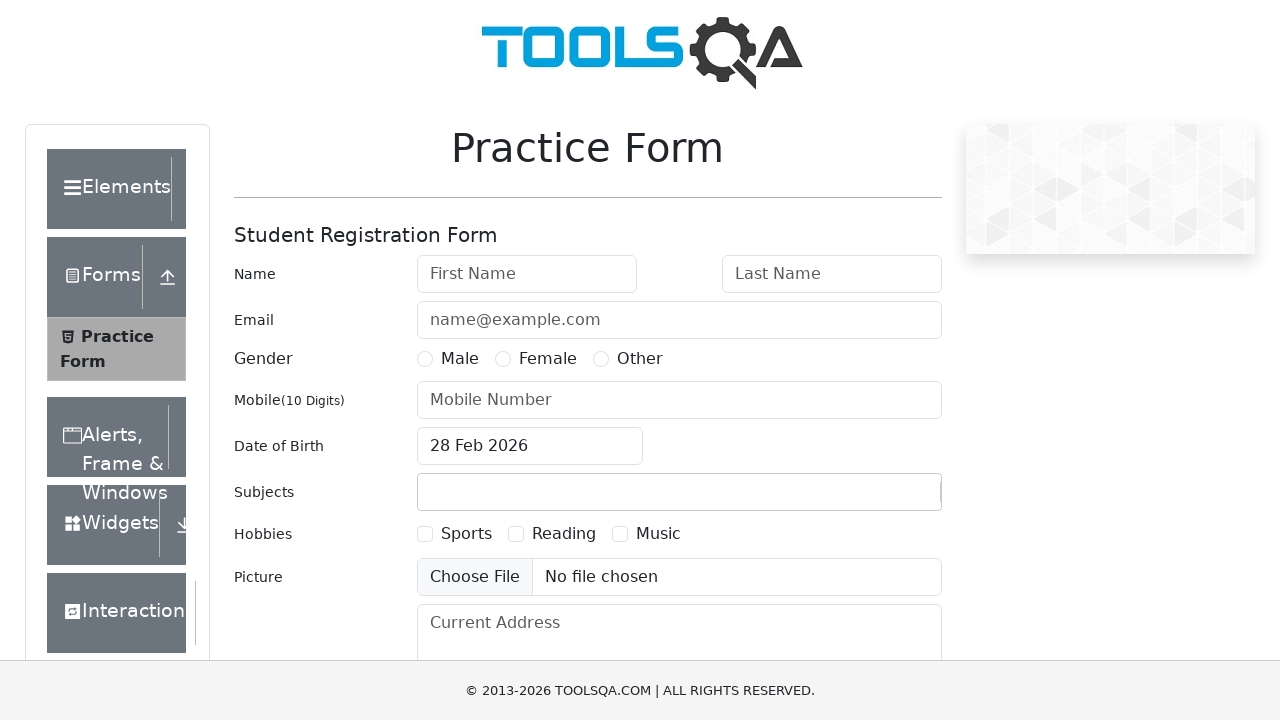

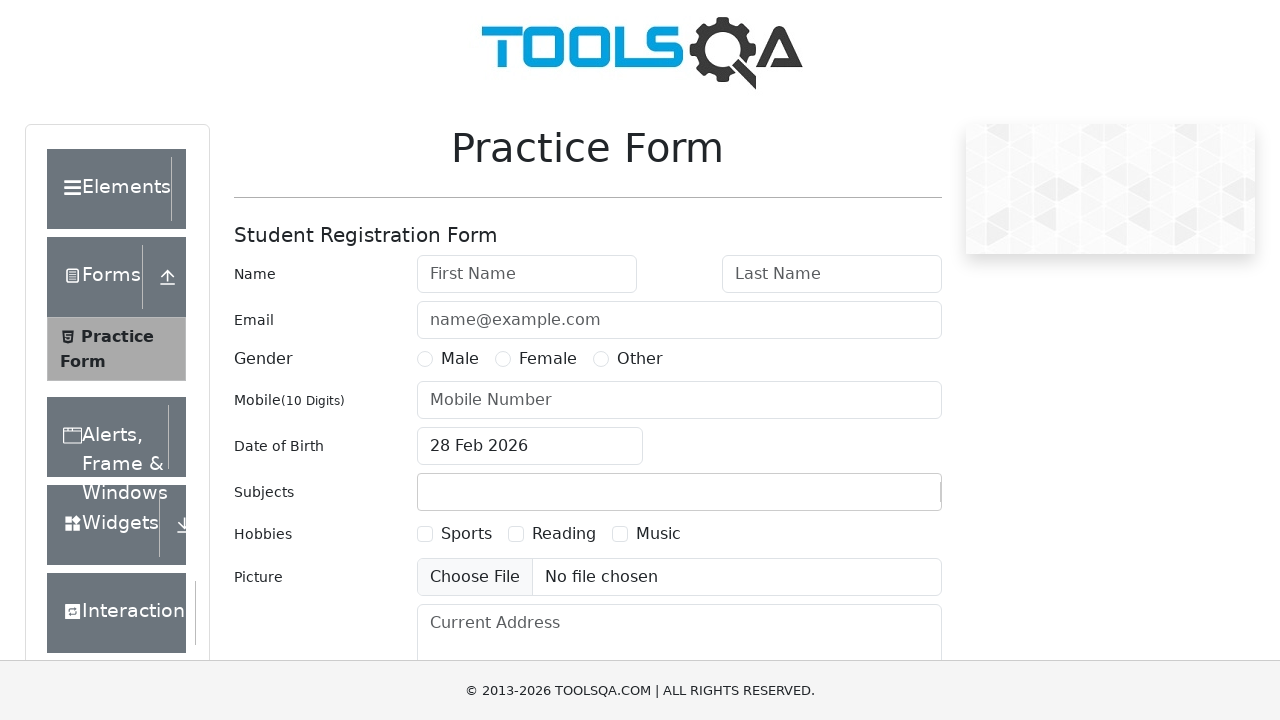